Logs into a banking application as Harry Potter and verifies the user name is displayed correctly

Starting URL: https://www.globalsqa.com/angularJs-protractor/BankingProject/#/login

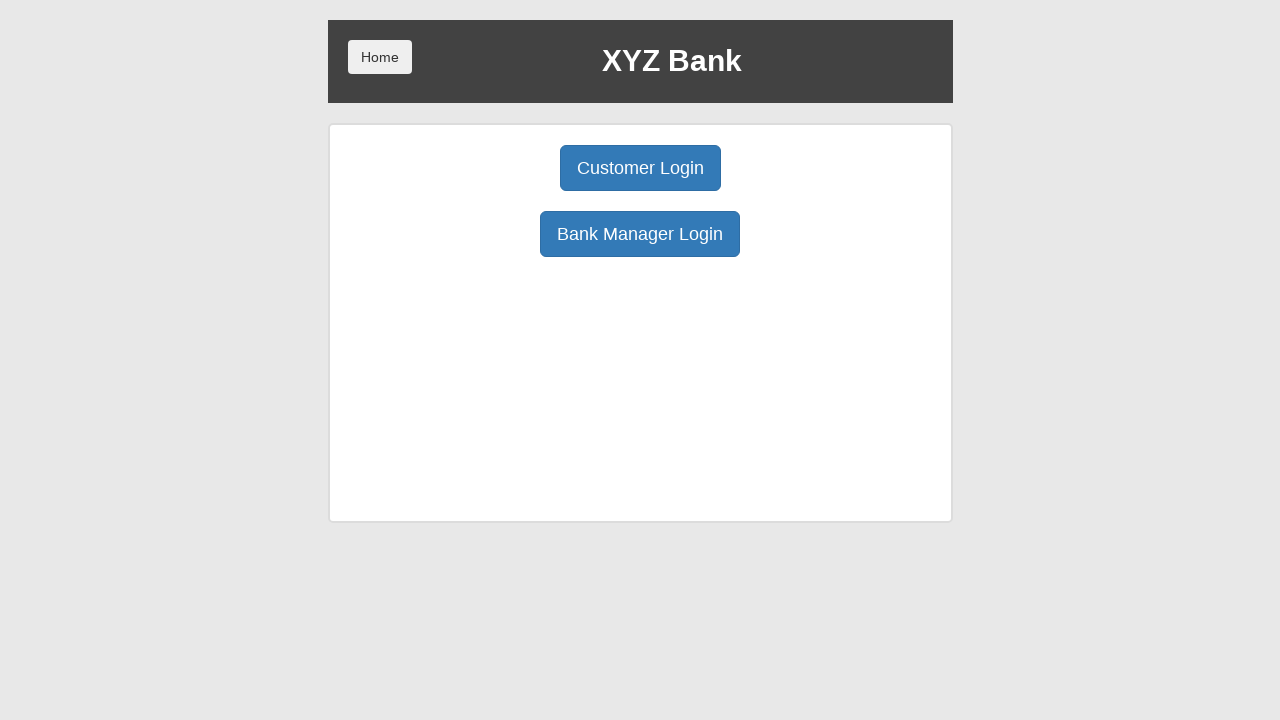

Clicked Customer Login button at (640, 168) on button:has-text('Customer Login')
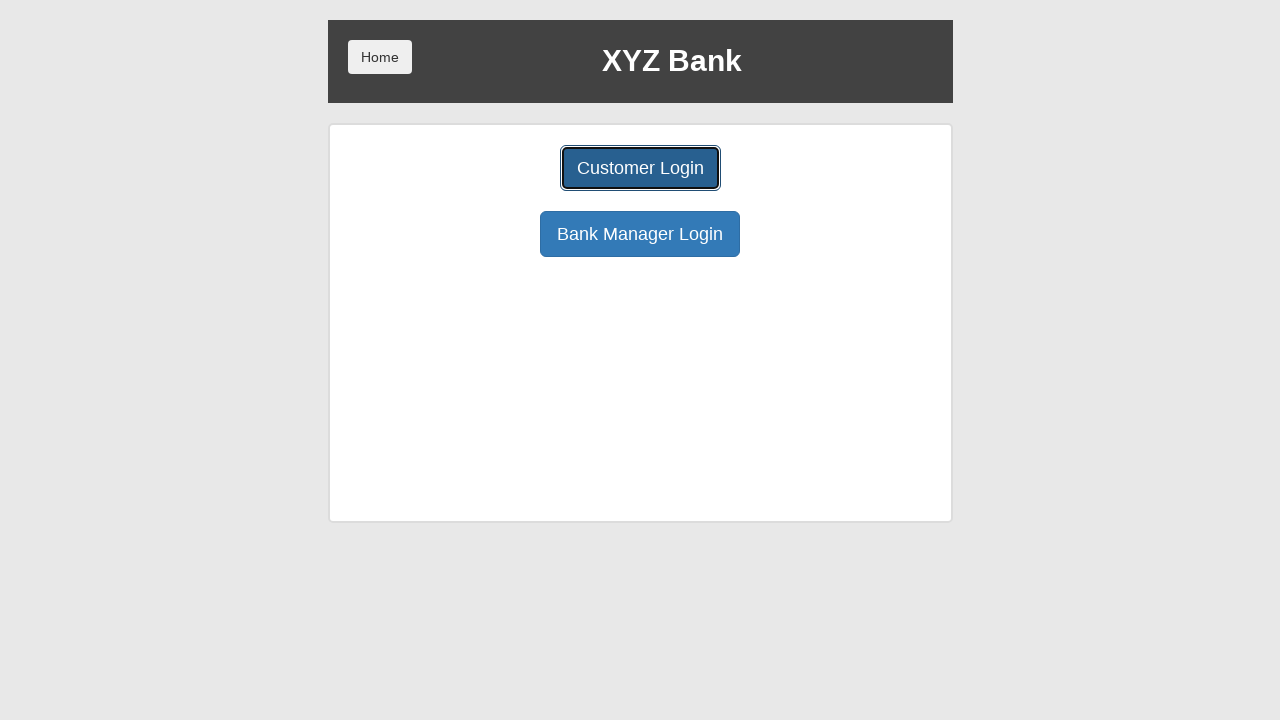

Selected Harry Potter from user dropdown on select[name='userSelect']
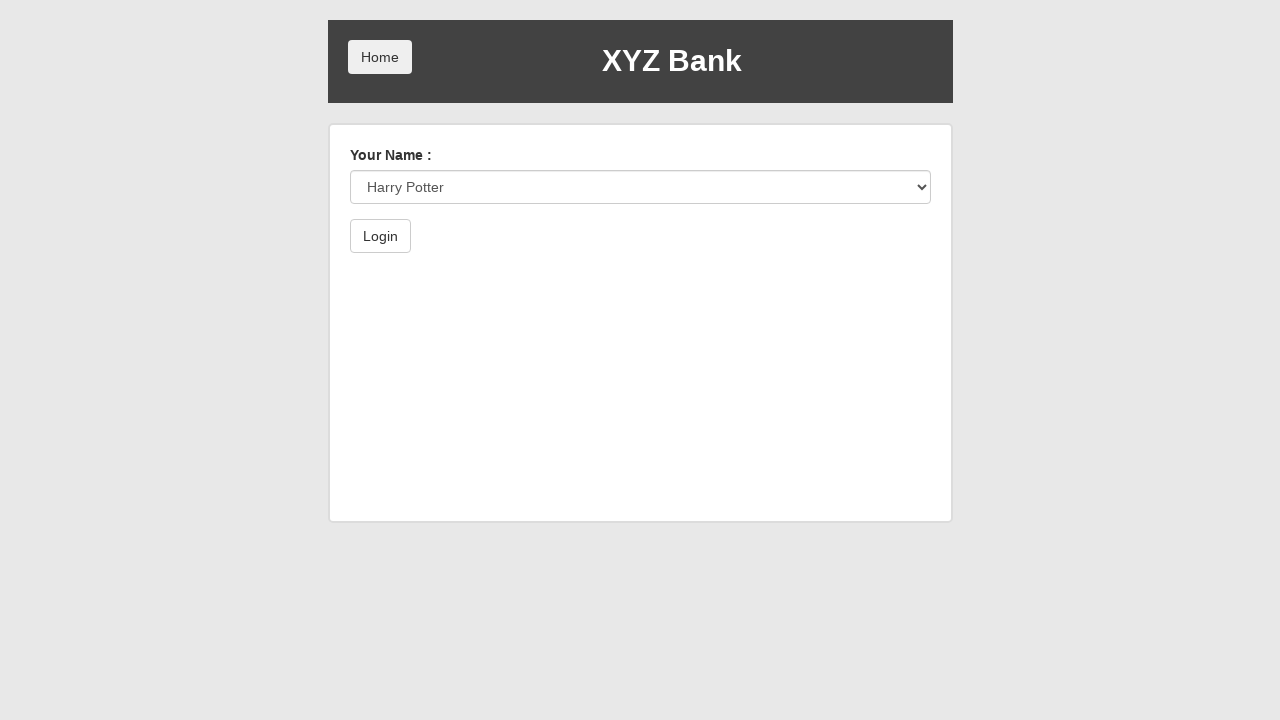

Clicked Login button to authenticate at (380, 236) on button:has-text('Login')
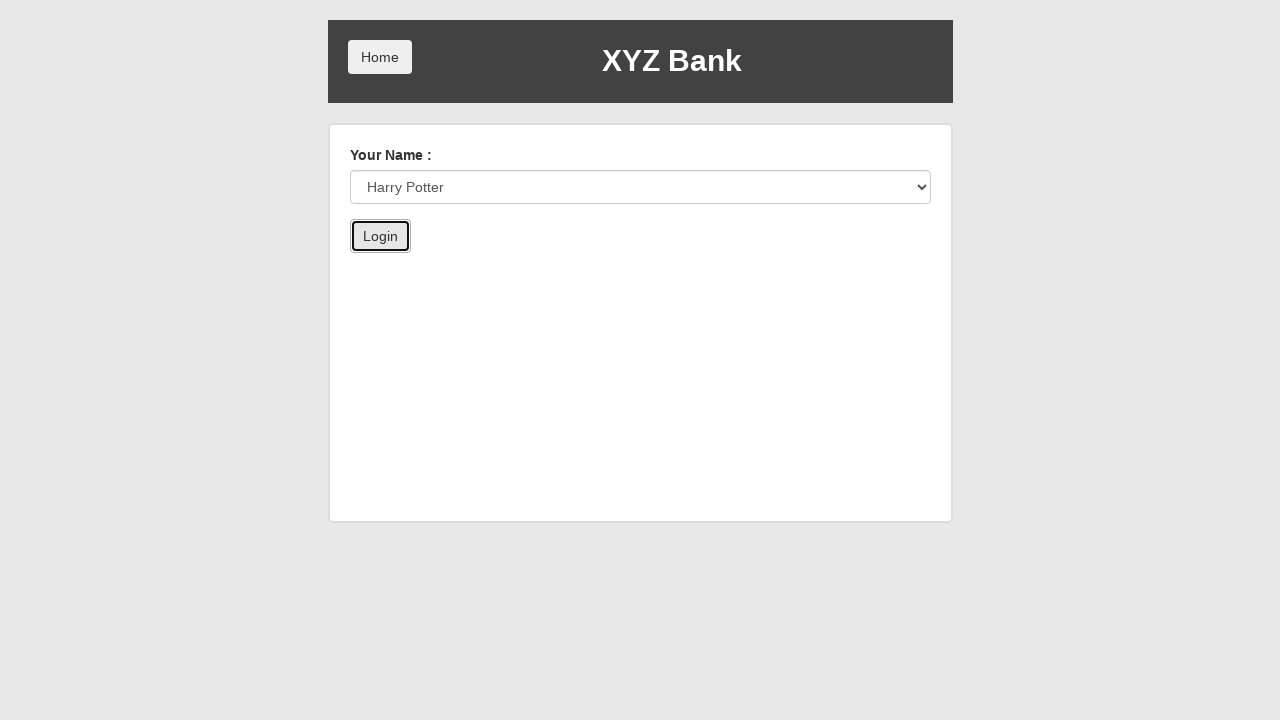

Verified Harry Potter username is displayed on dashboard
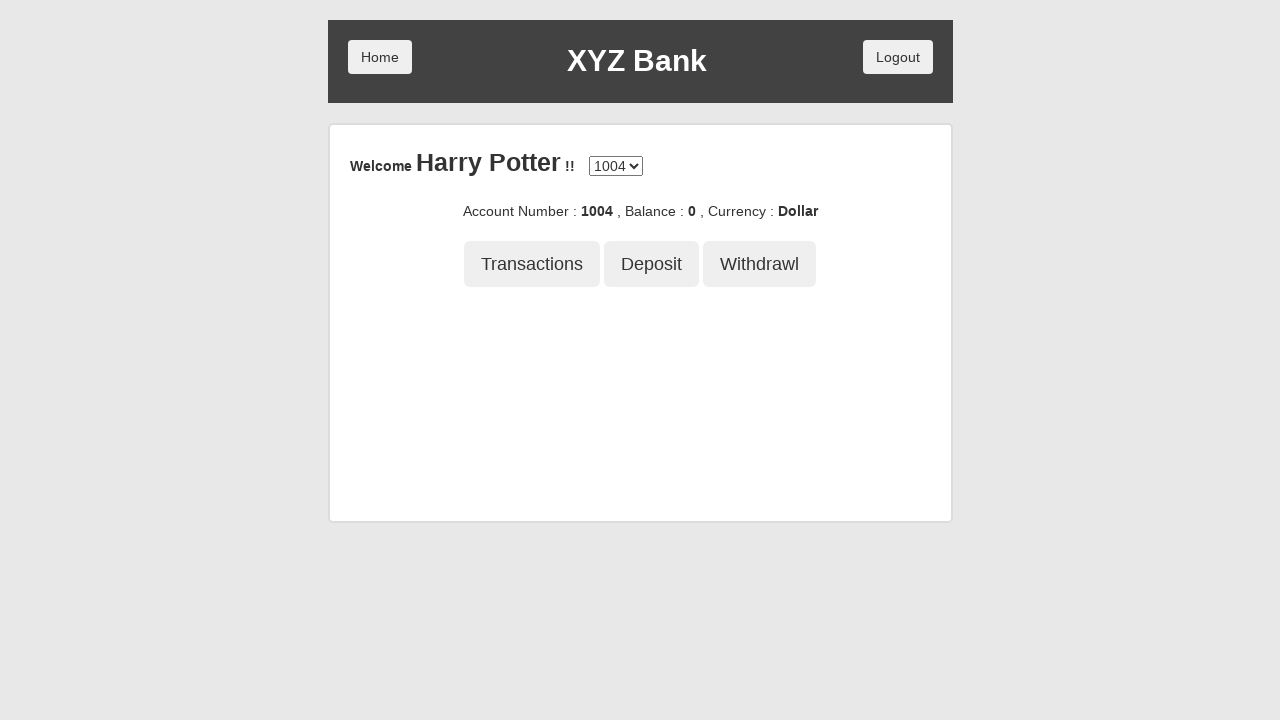

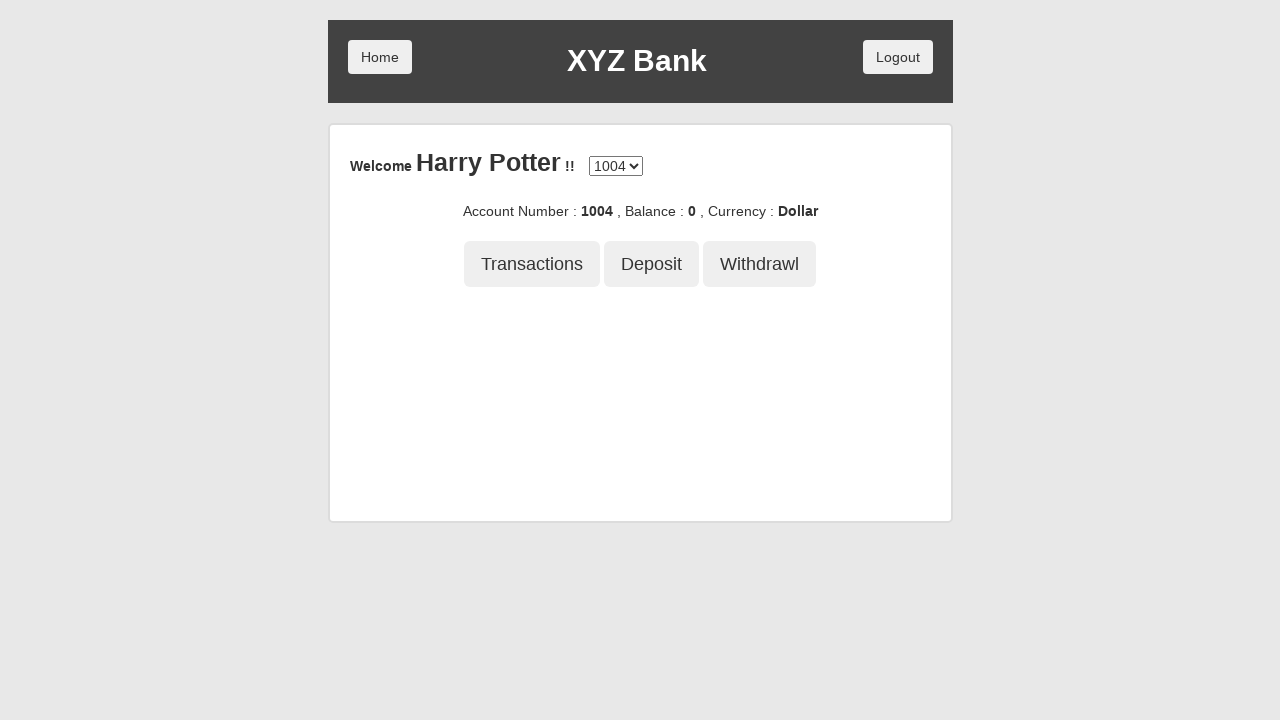